Navigates to Caelum homepage and verifies that the page title contains "Caelum"

Starting URL: https://www.caelum.com.br

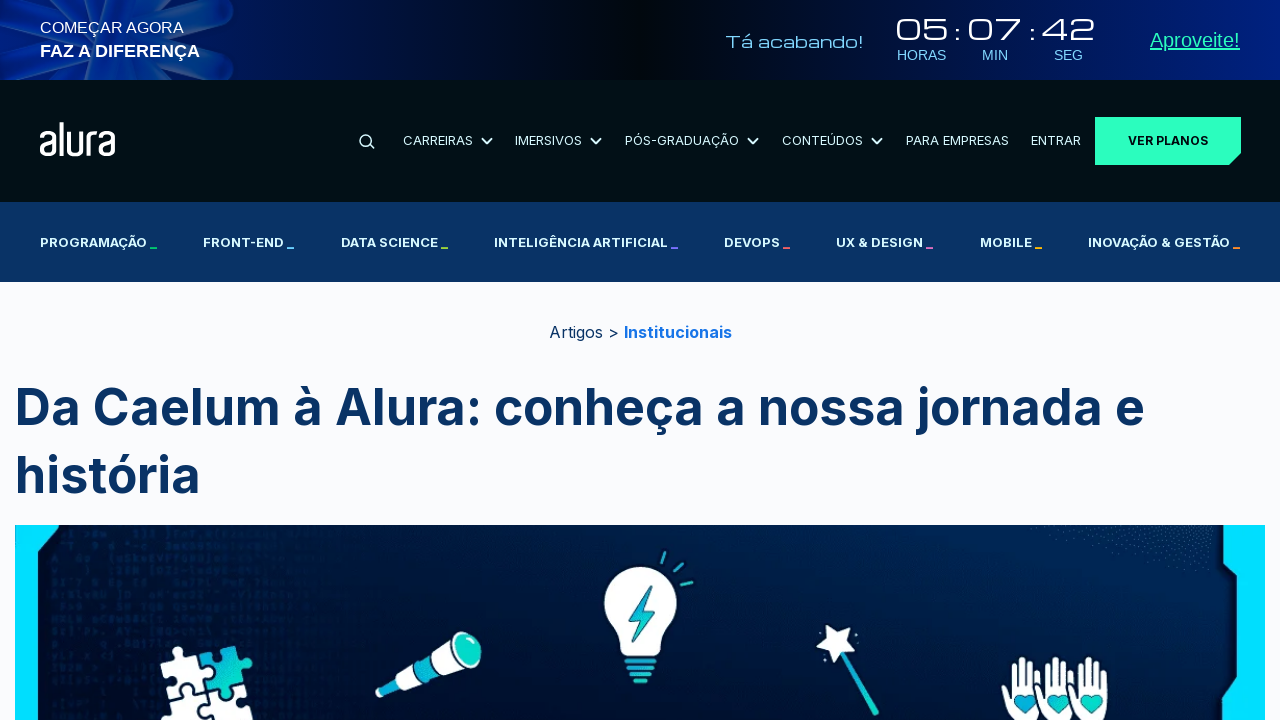

Waited for page to reach domcontentloaded state
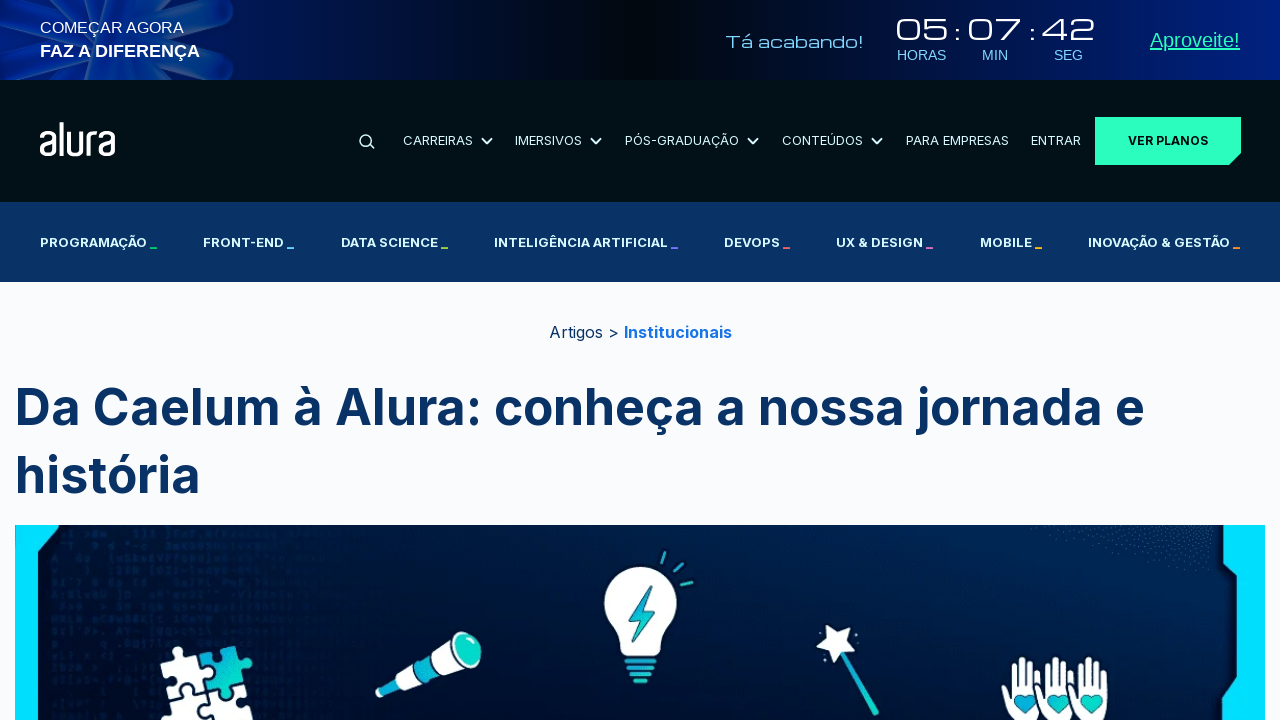

Verified that page title contains 'Caelum'
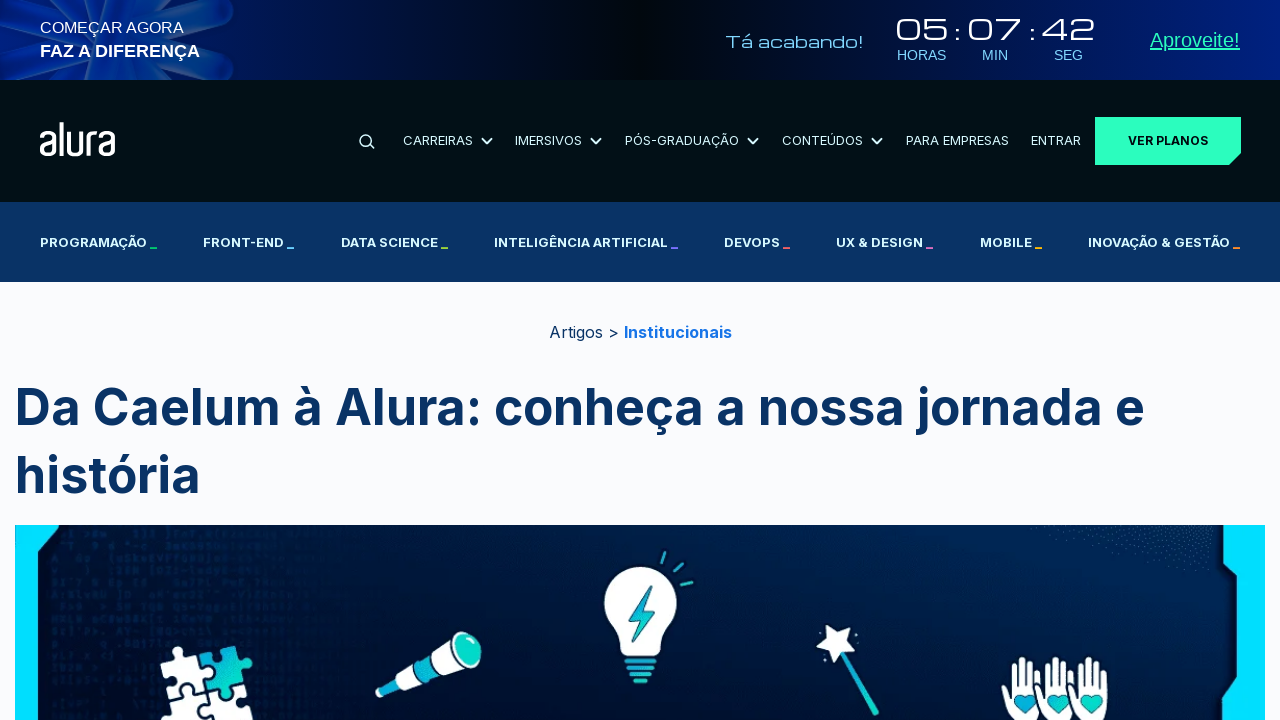

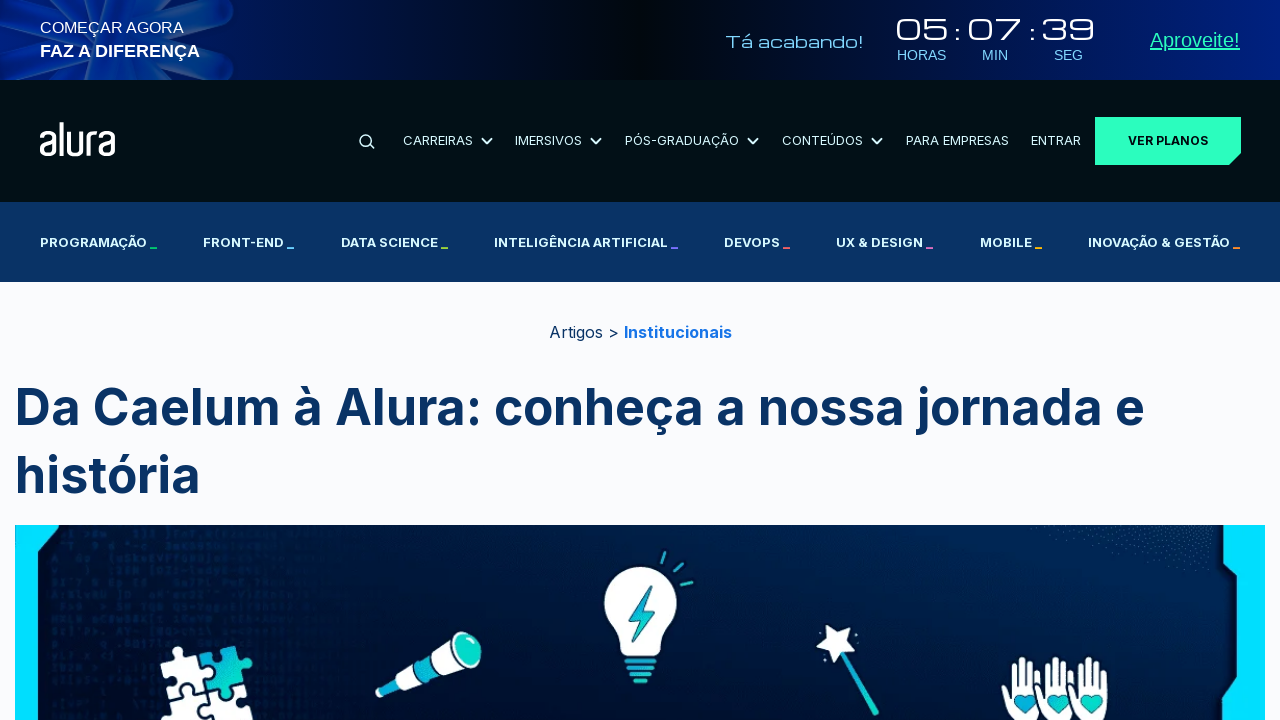